Tests the deployed quiz application by navigating to the home page and clicking on the "Quiz erstellen" (Create Quiz) button to verify the navigation works.

Starting URL: https://quizer-dy69hl6wc-cubaseuser3-ais-projects.vercel.app/

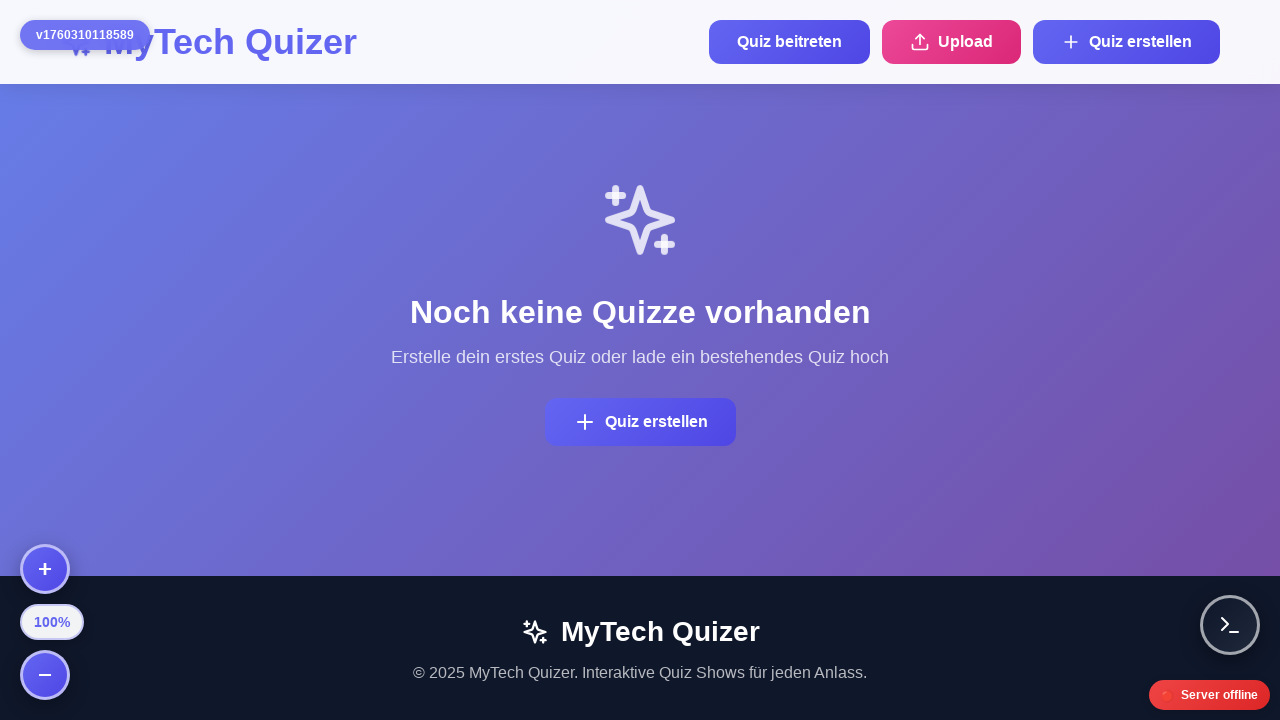

Waited for home page to load (networkidle)
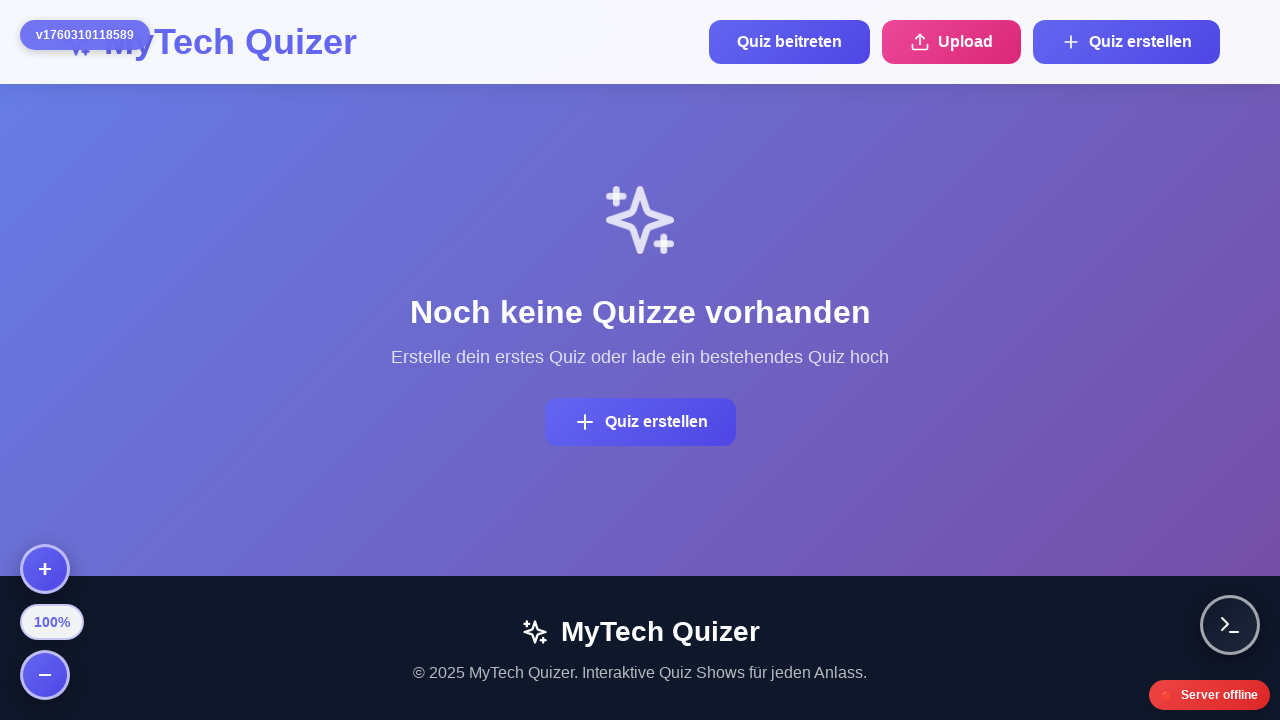

Clicked 'Quiz erstellen' (Create Quiz) button at (1126, 42) on text=Quiz erstellen
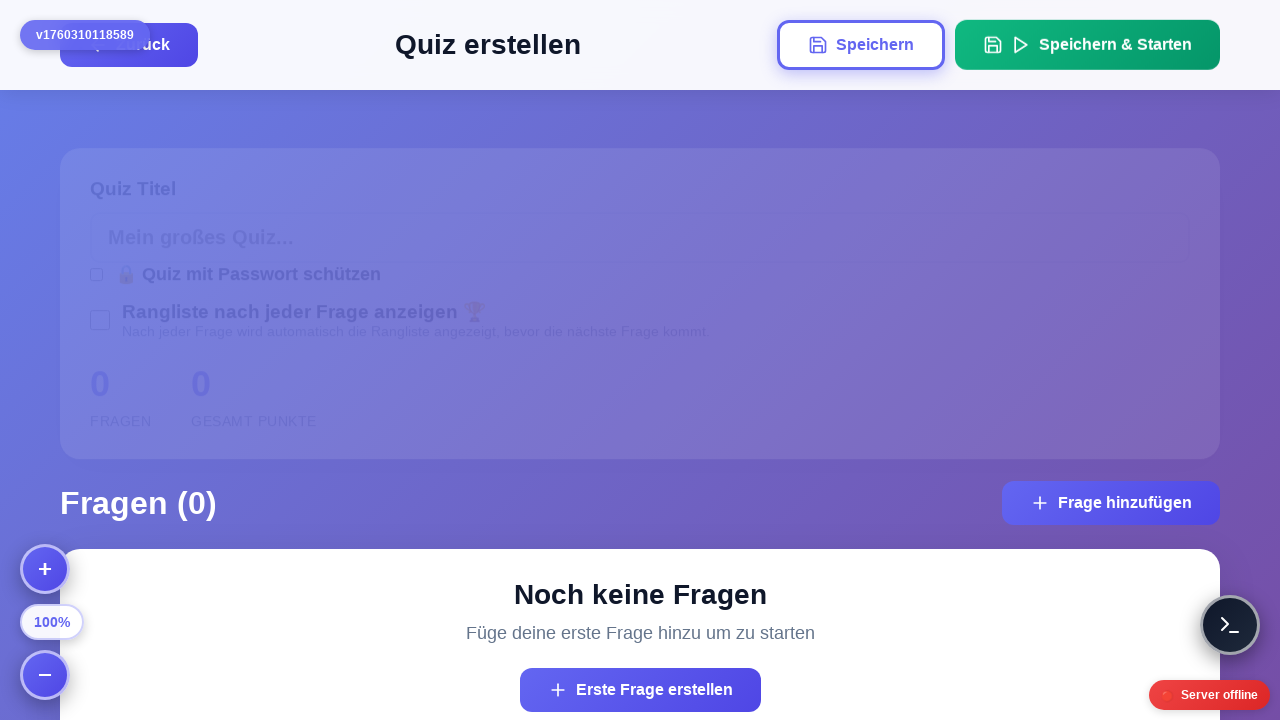

Waited for create quiz page to load (networkidle)
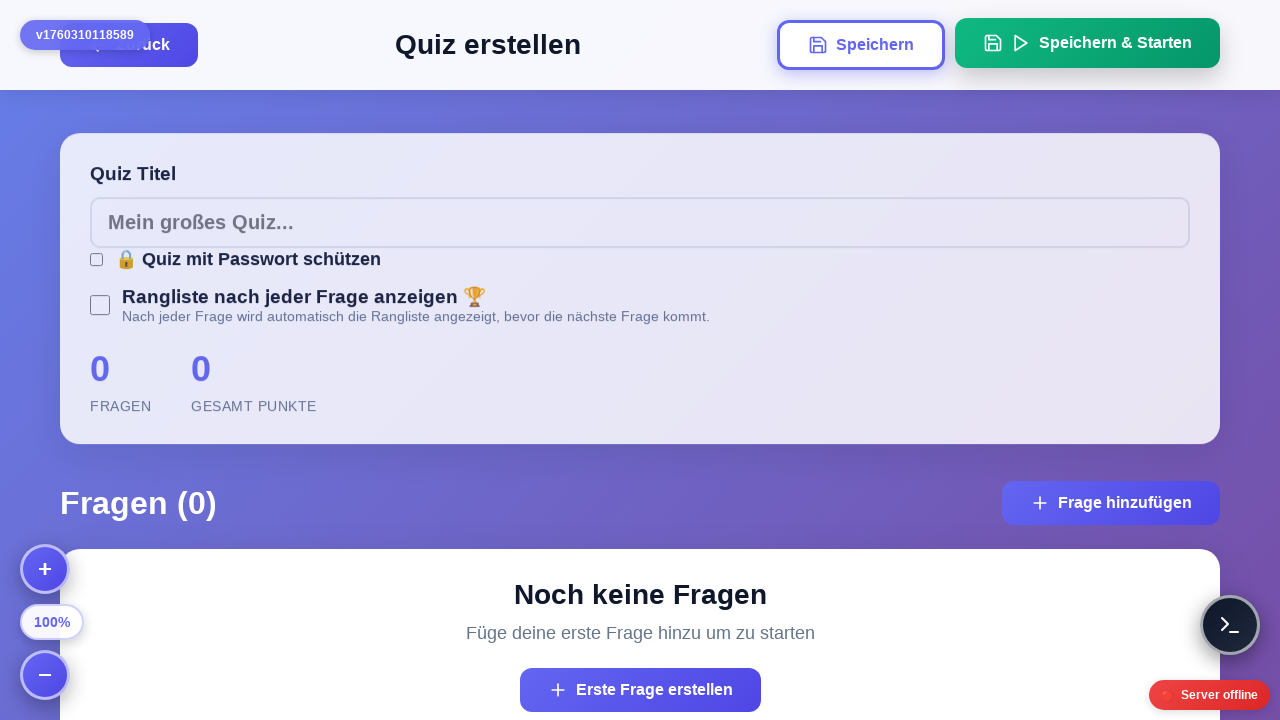

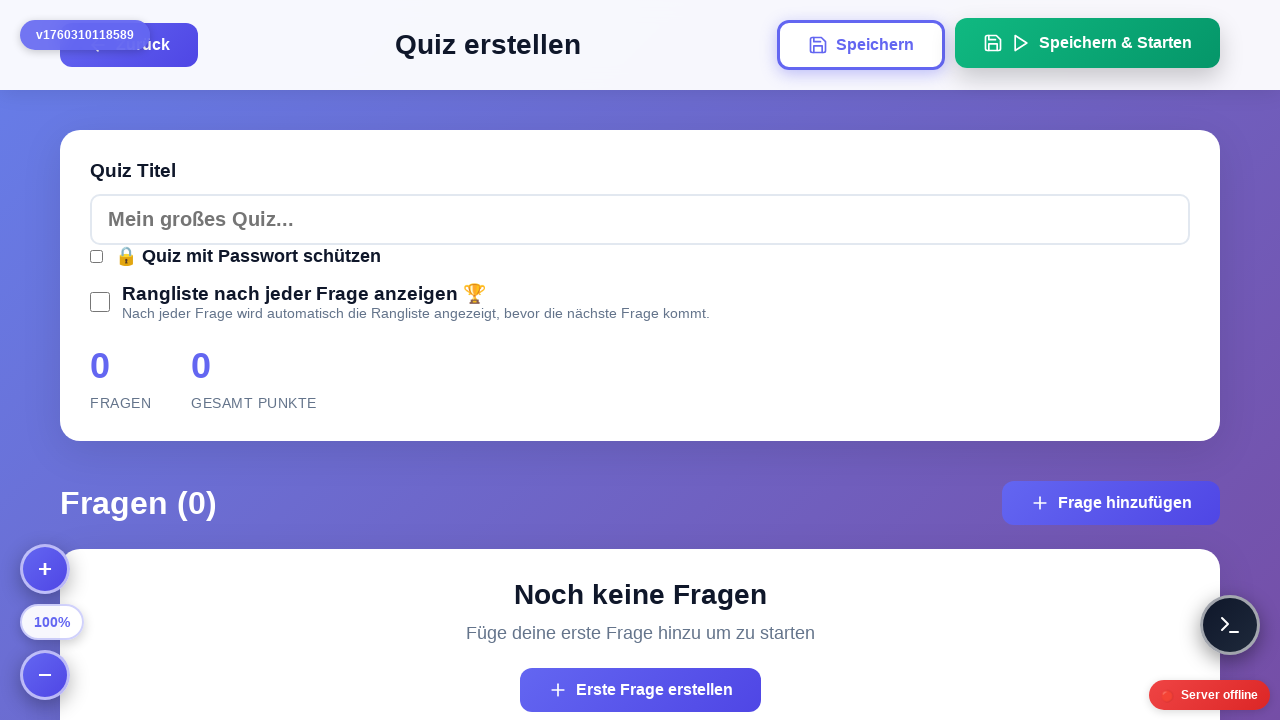